Tests the complete checkout flow by searching for products, adding Cashews to cart, and proceeding through checkout to place order

Starting URL: https://rahulshettyacademy.com/seleniumPractise/#/

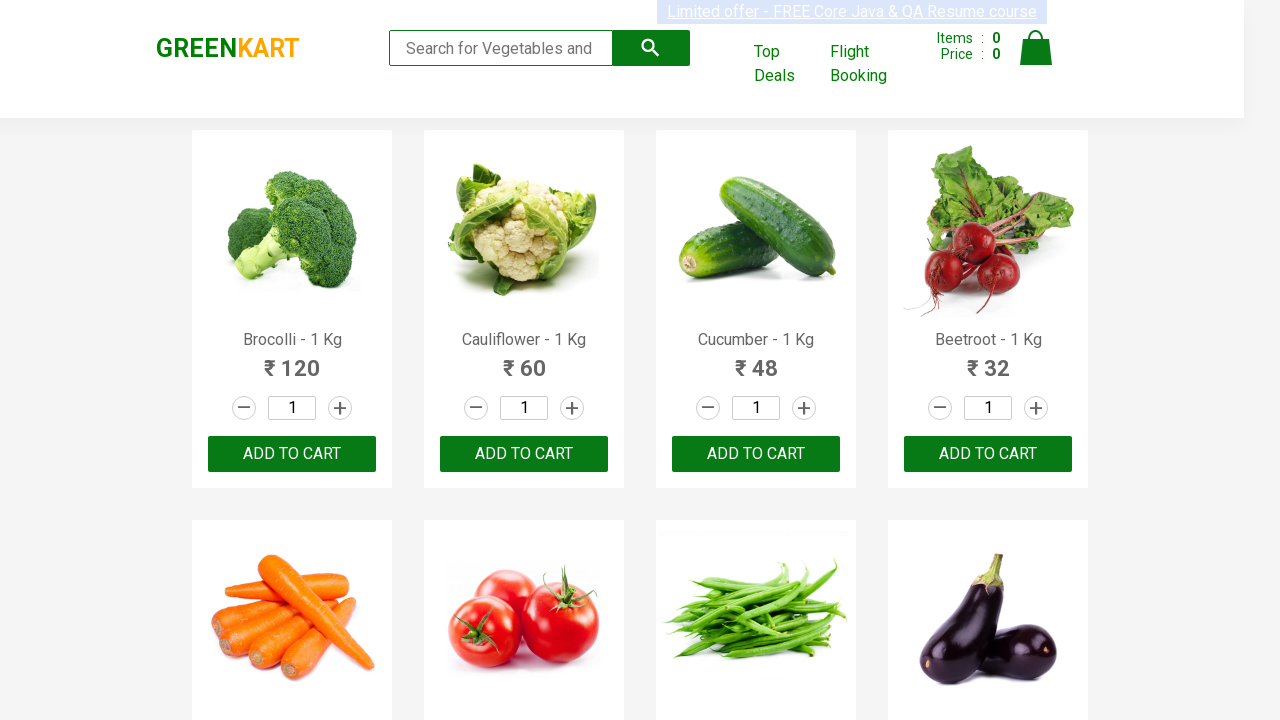

Typed 'ca' in search box to find Cashews on .search-keyword
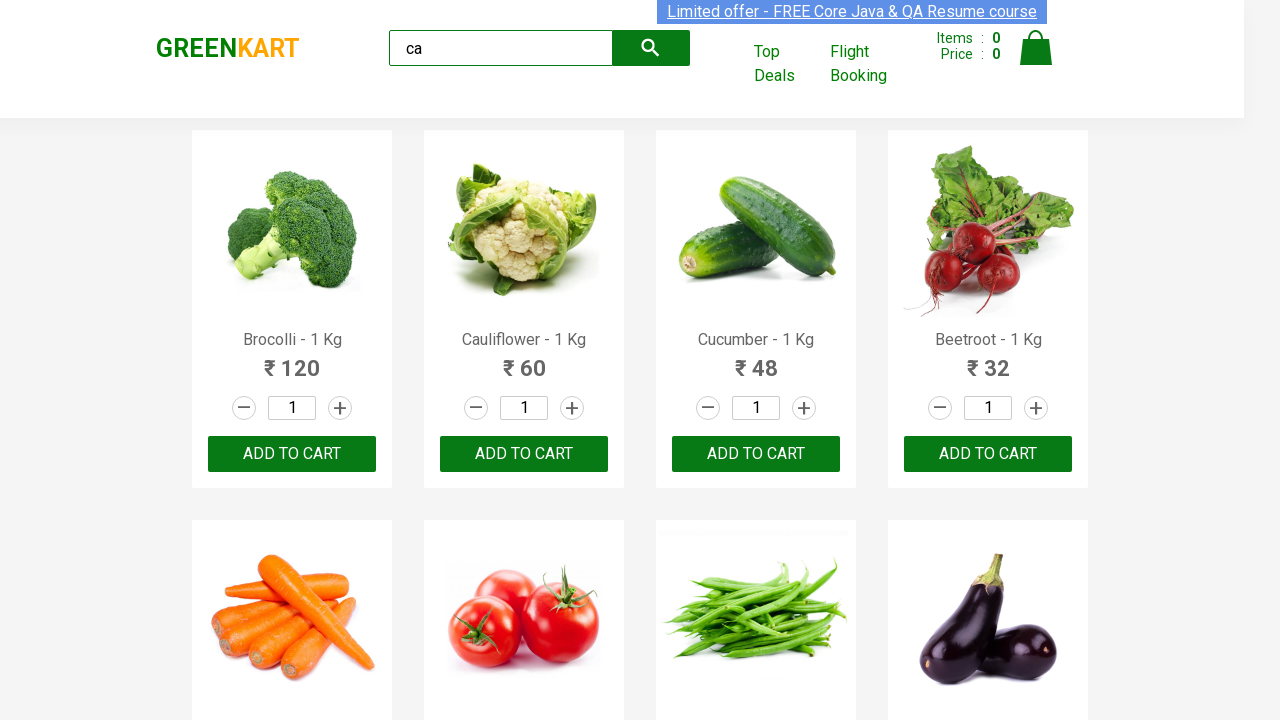

Waited 2 seconds for search results to load
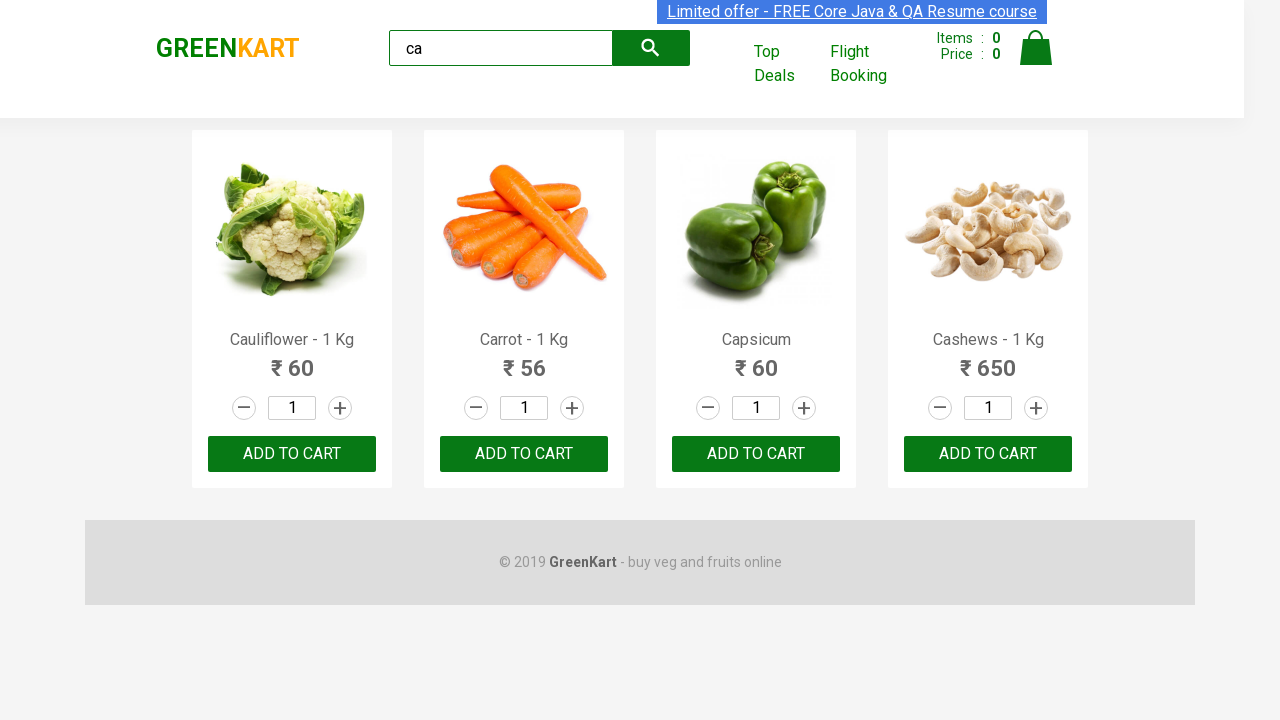

Located all product elements on the page
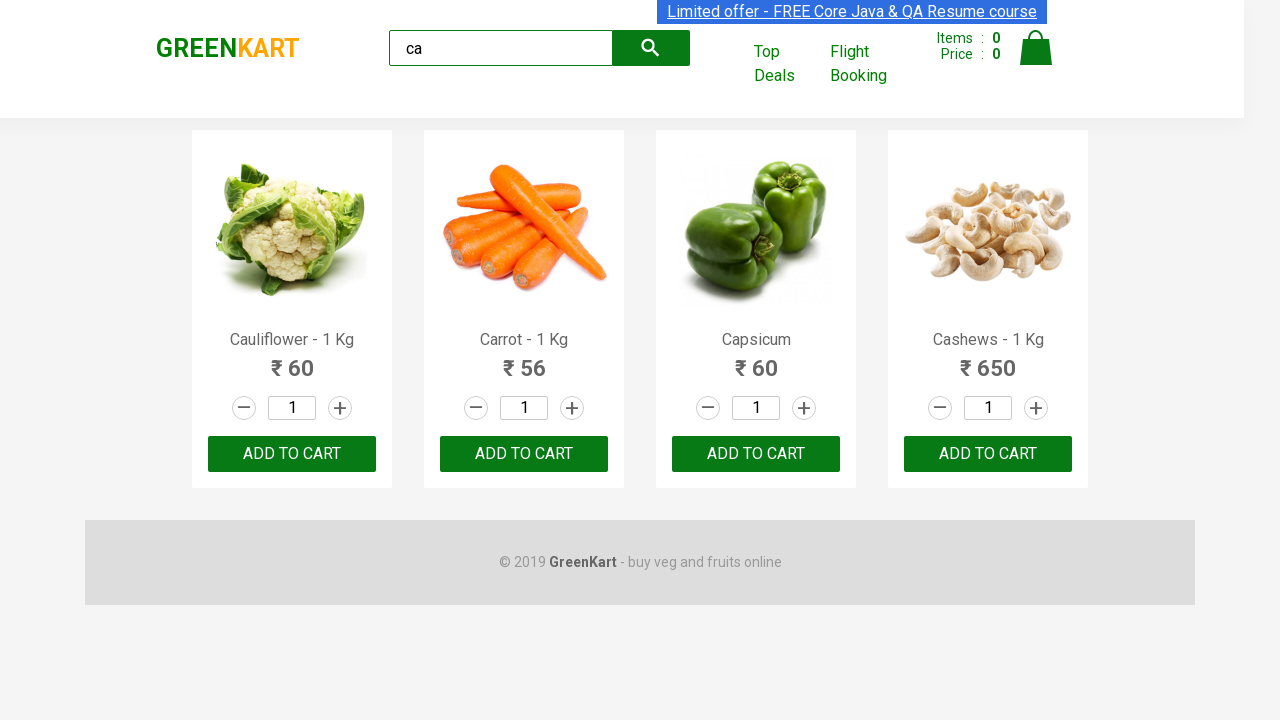

Retrieved product name at index 0: Cauliflower - 1 Kg
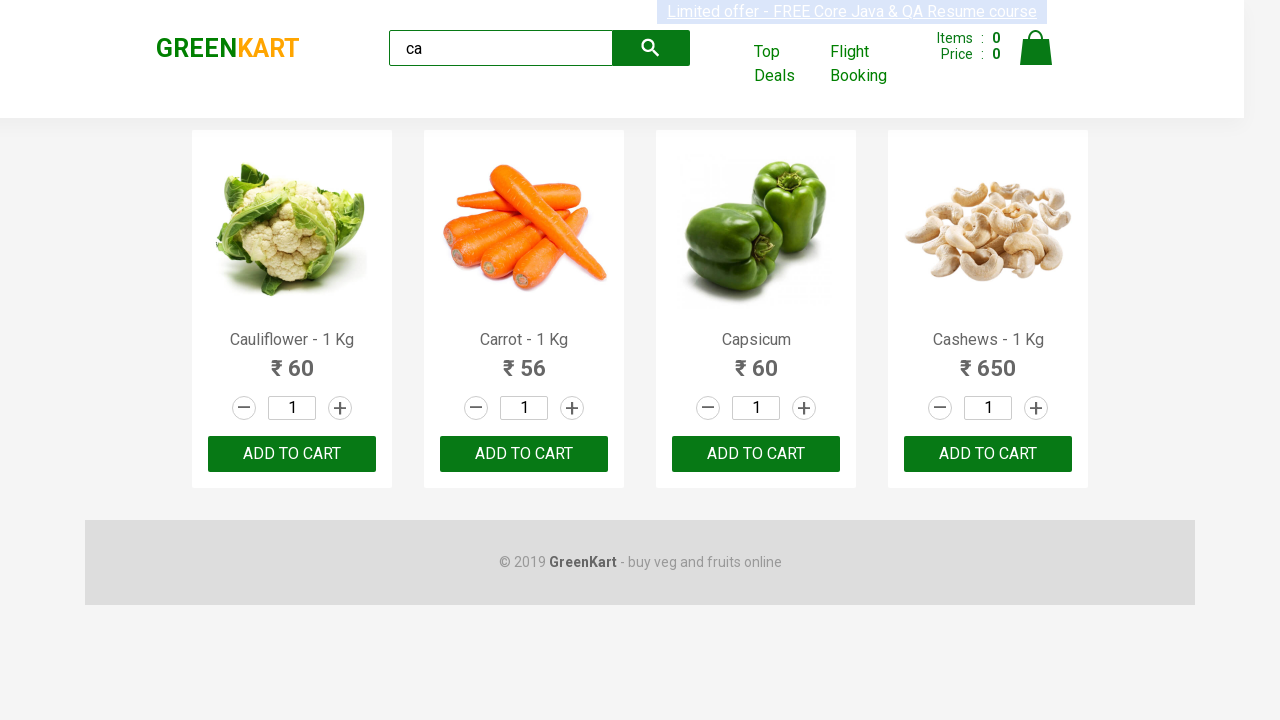

Retrieved product name at index 1: Carrot - 1 Kg
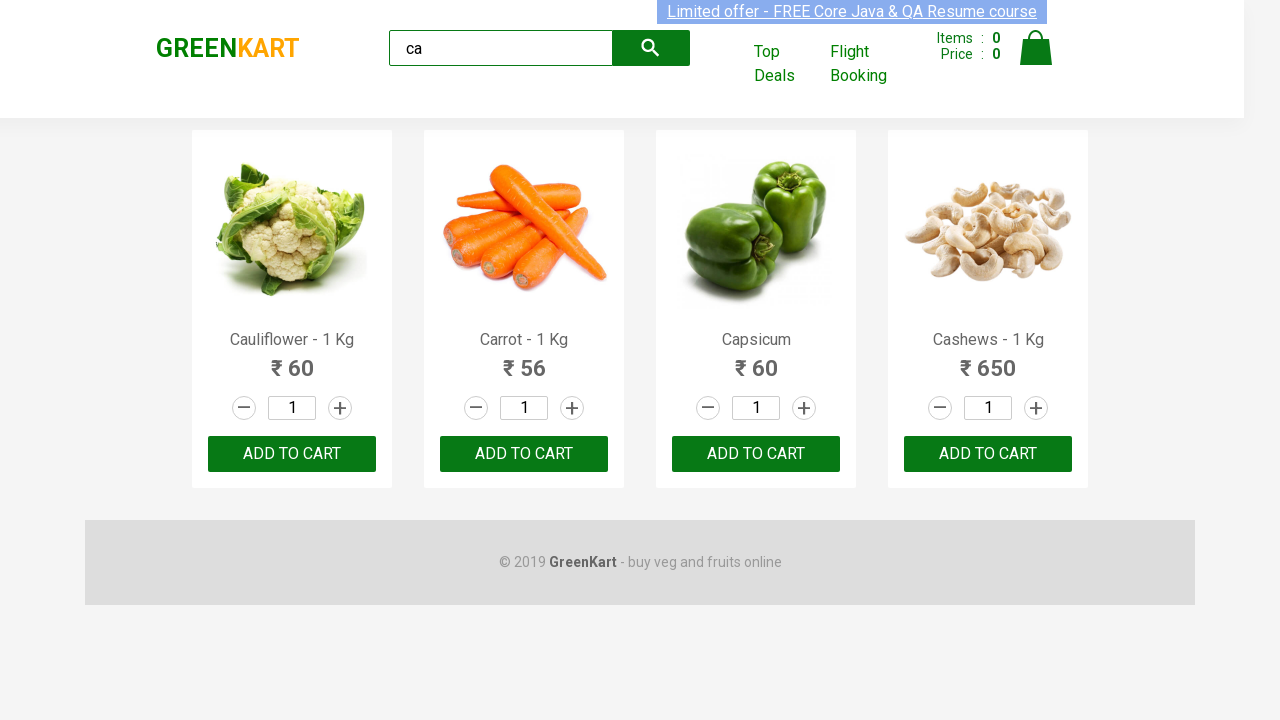

Retrieved product name at index 2: Capsicum
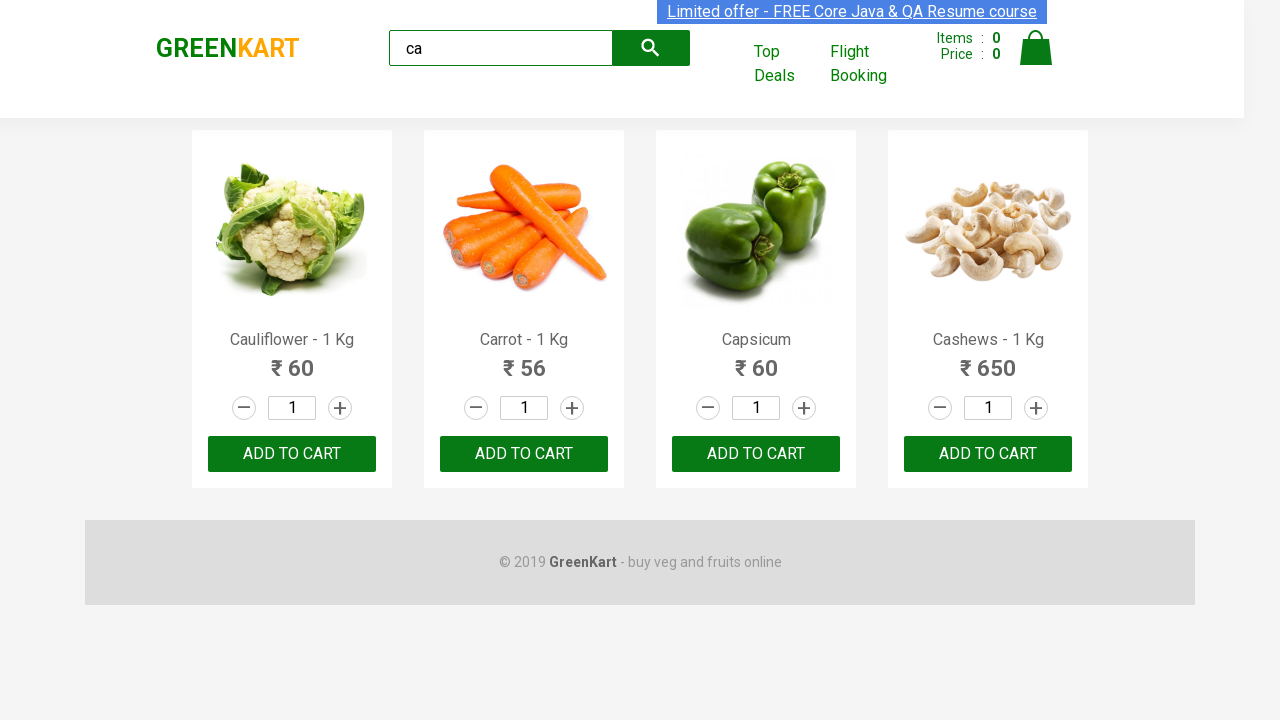

Retrieved product name at index 3: Cashews - 1 Kg
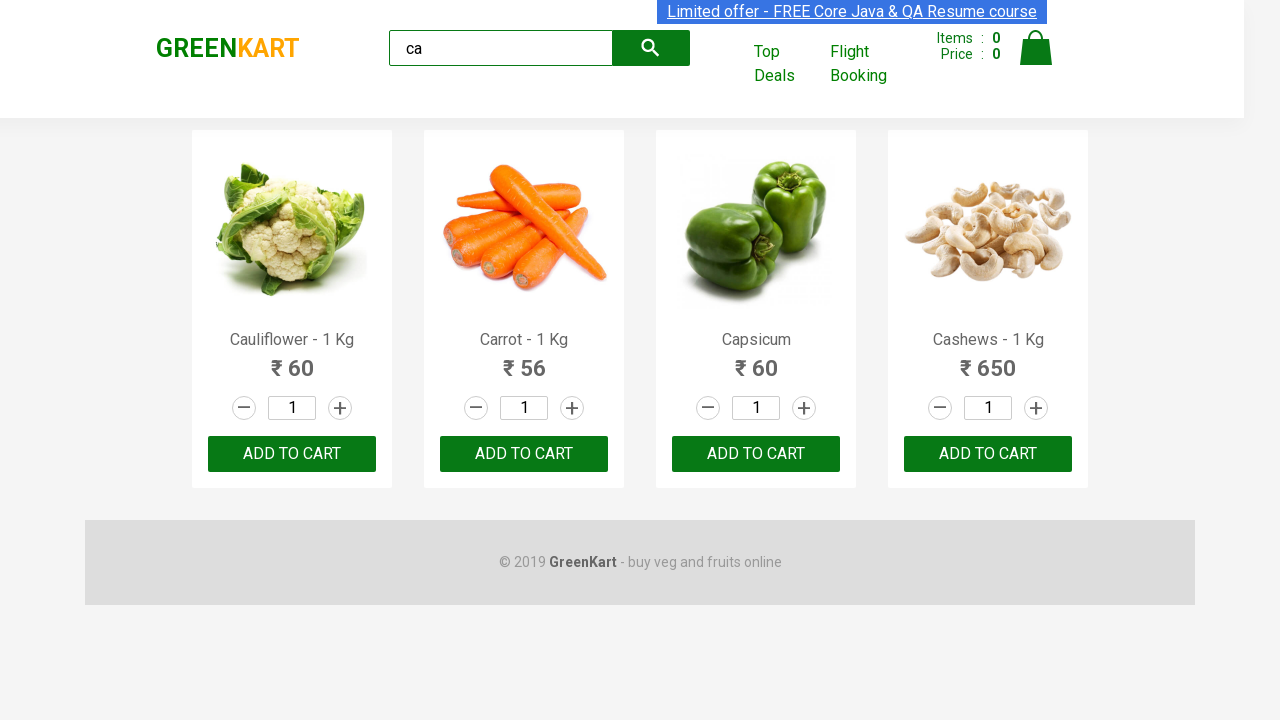

Found Cashews product and clicked 'Add to Cart' button at (988, 454) on .products .product >> nth=3 >> button
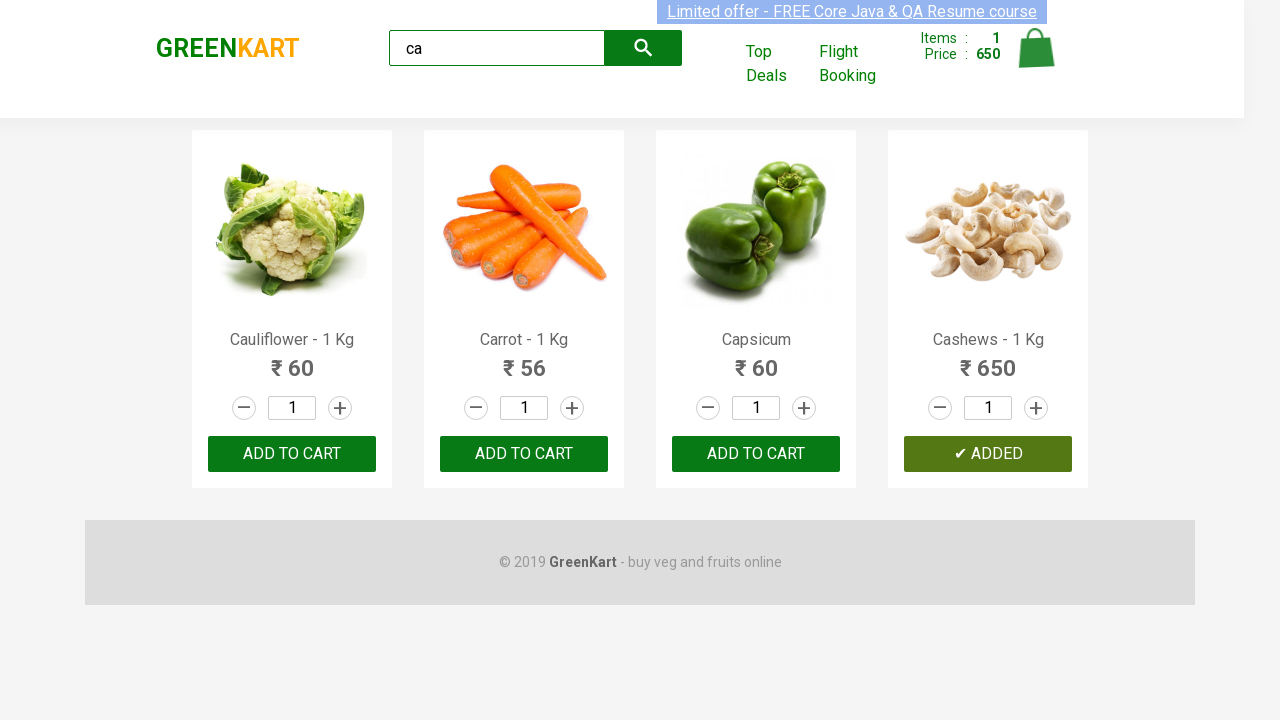

Clicked cart icon to view shopping cart at (1036, 48) on .cart-icon > img
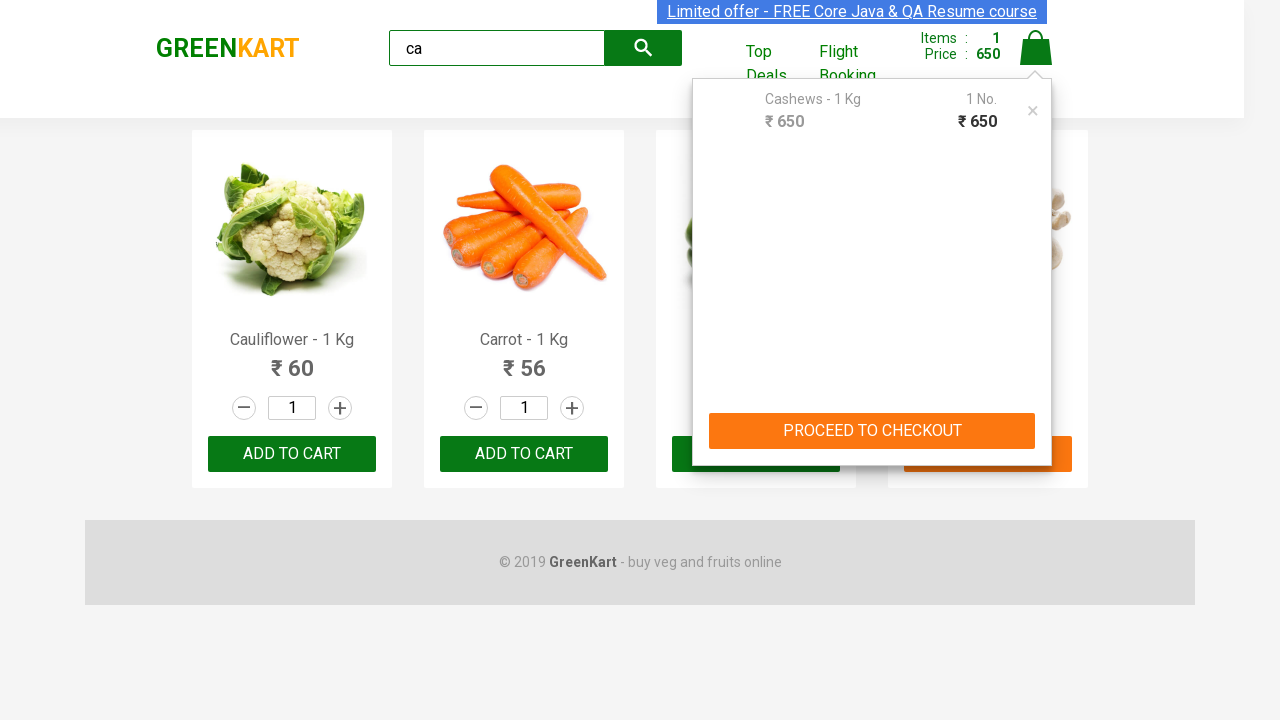

Clicked 'PROCEED TO CHECKOUT' button at (872, 431) on text=PROCEED TO CHECKOUT
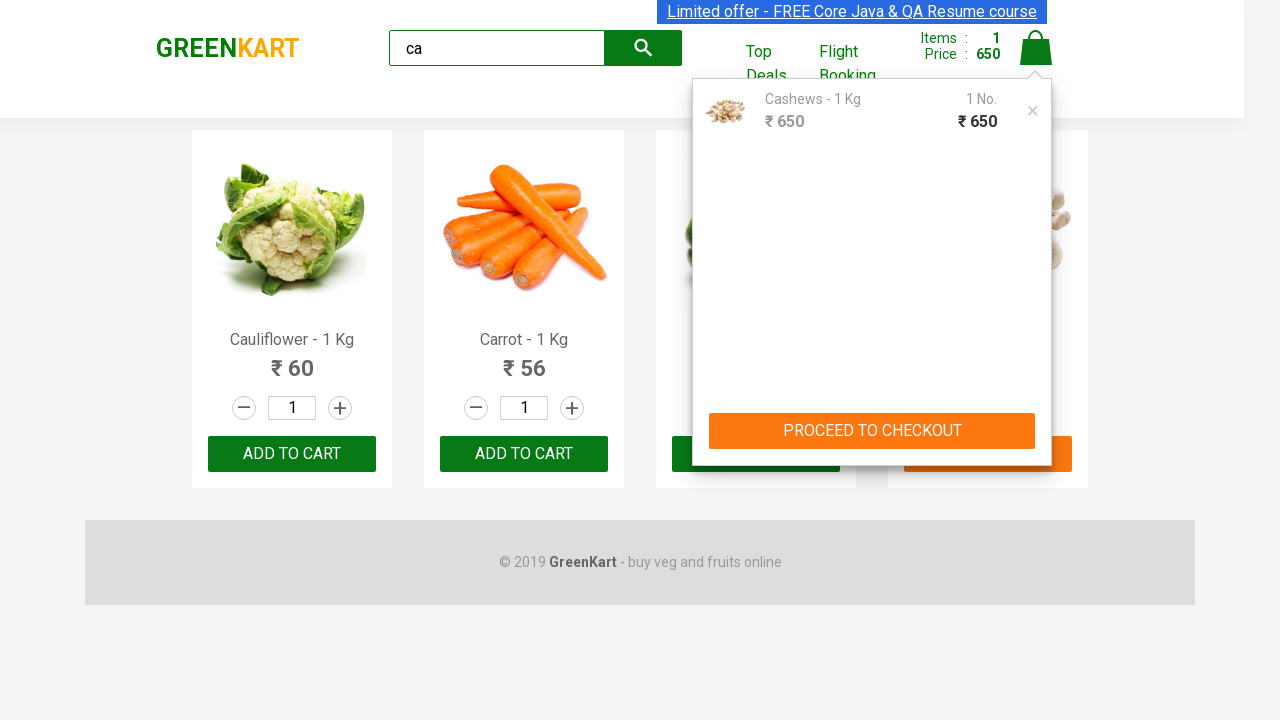

Clicked 'Place Order' button to complete the checkout flow at (1036, 420) on text=Place Order
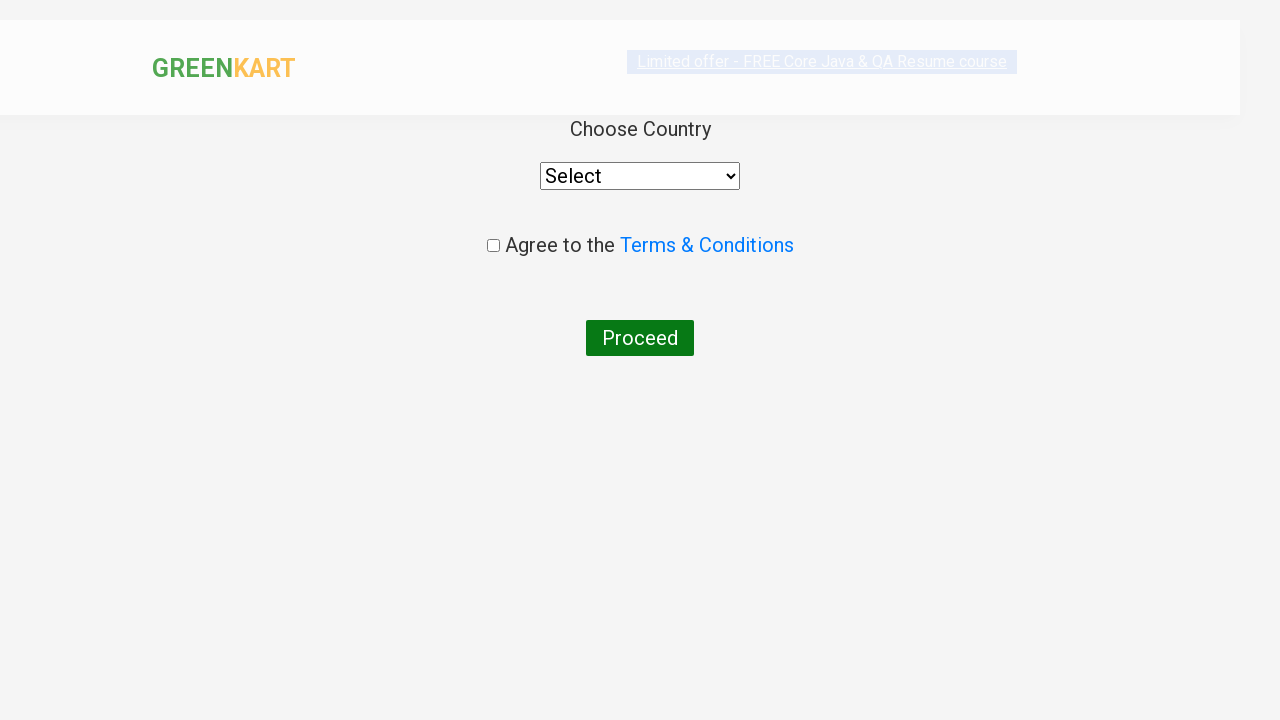

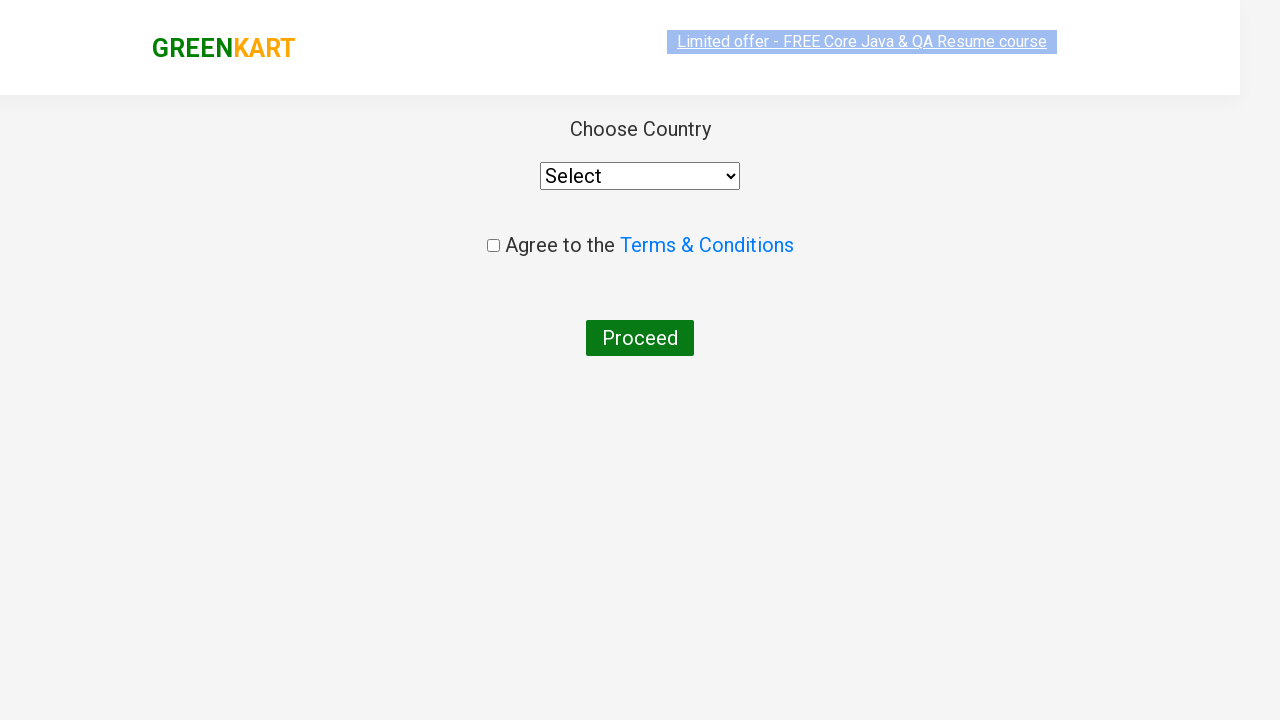